Tests that clicking login without credentials shows error icons, and clicking the error button dismisses them

Starting URL: https://www.saucedemo.com/

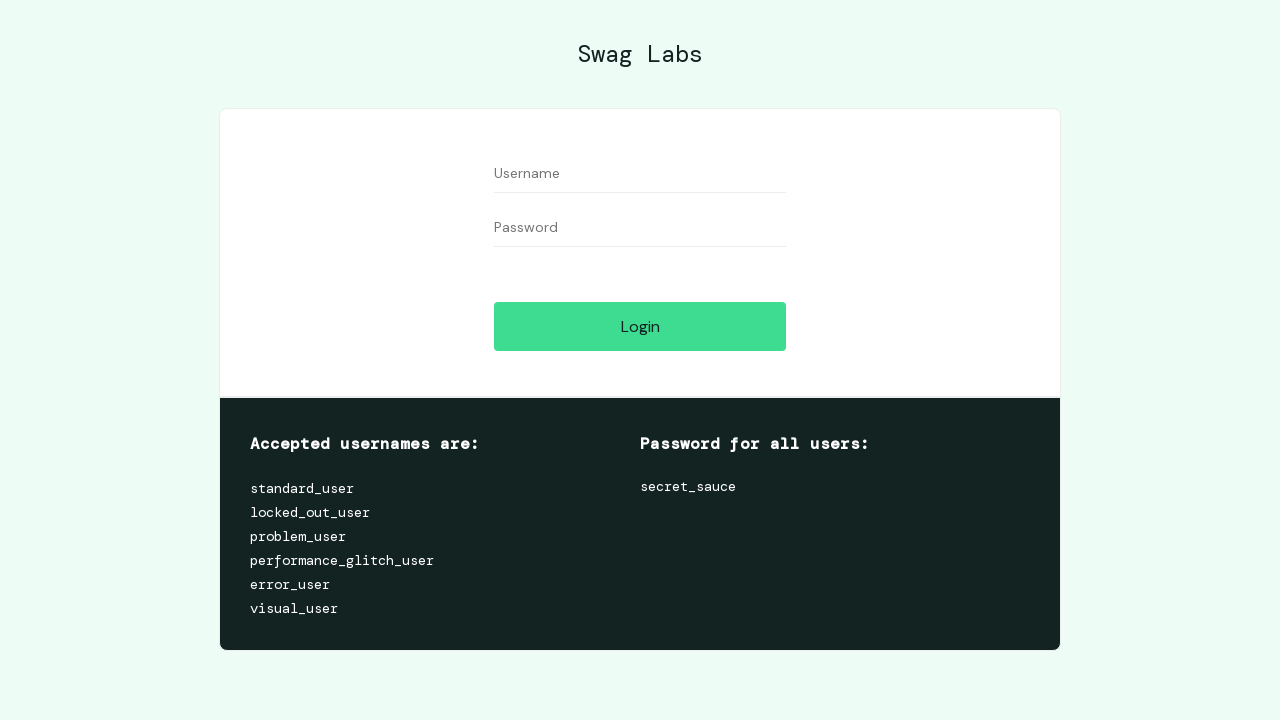

Login button is visible
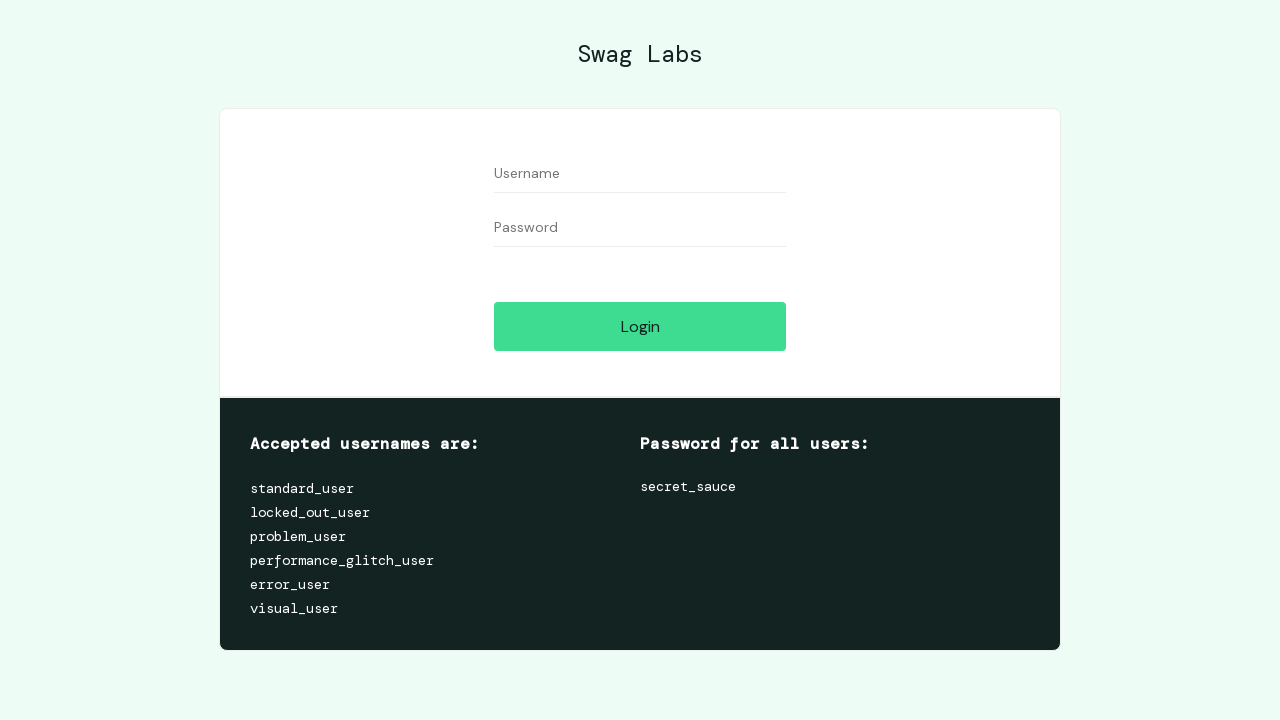

Clicked login button without credentials at (640, 326) on #login-button
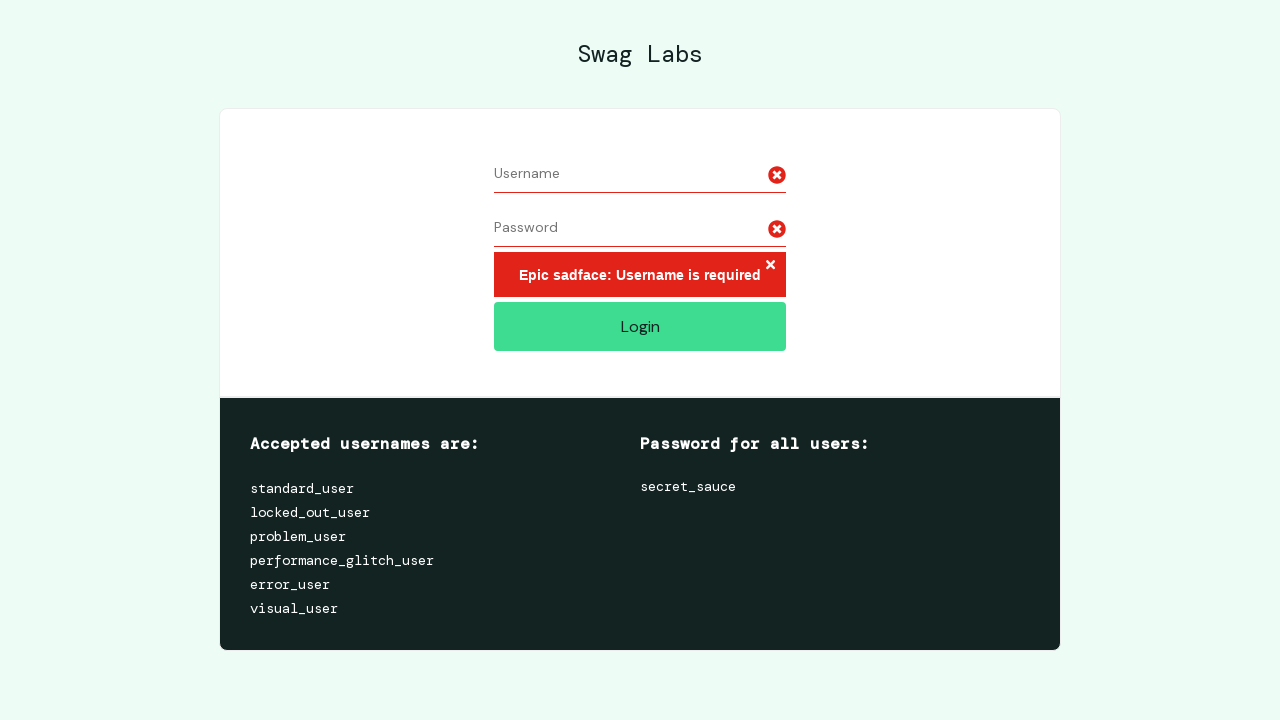

Error icon appeared after login attempt
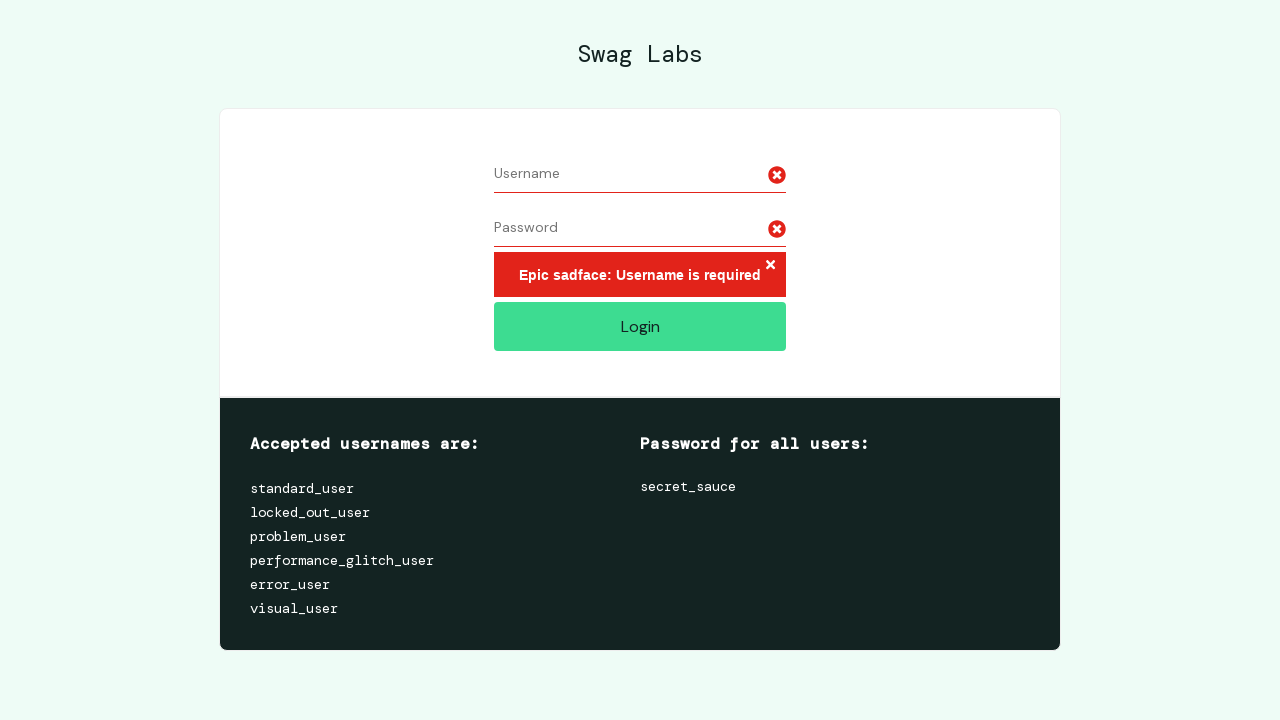

Clicked error button to dismiss error icon at (770, 266) on .error-button
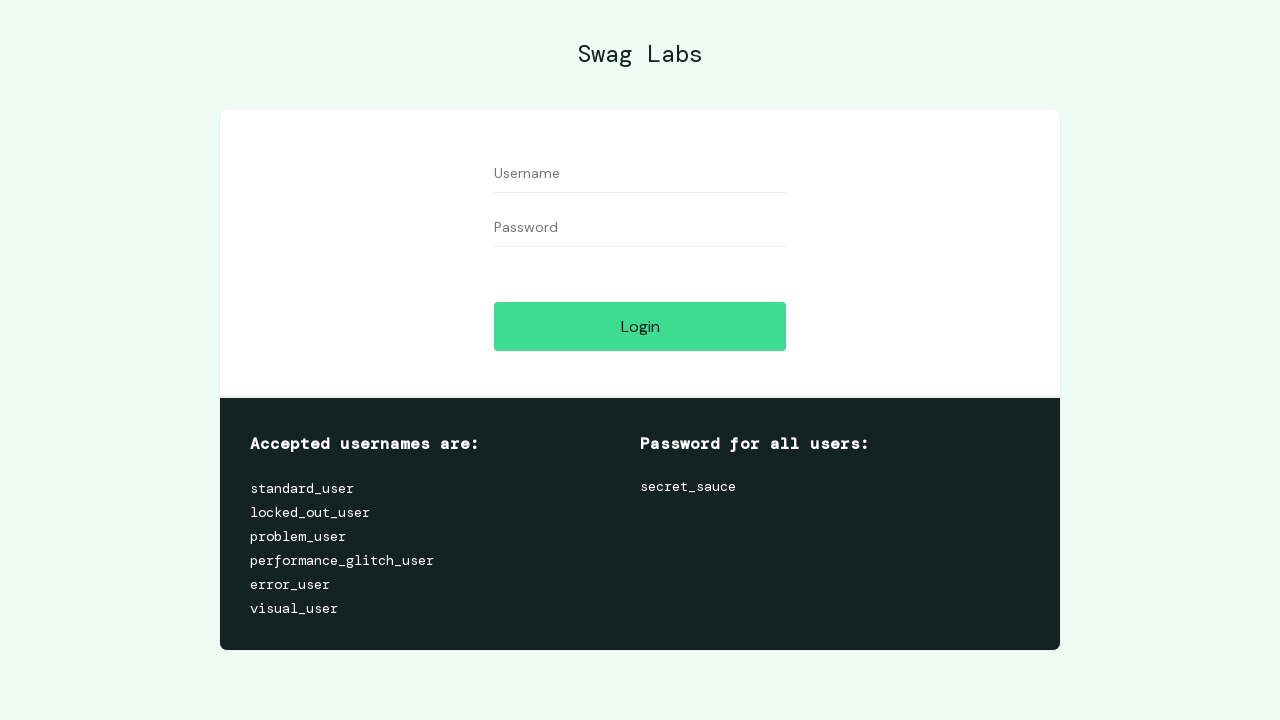

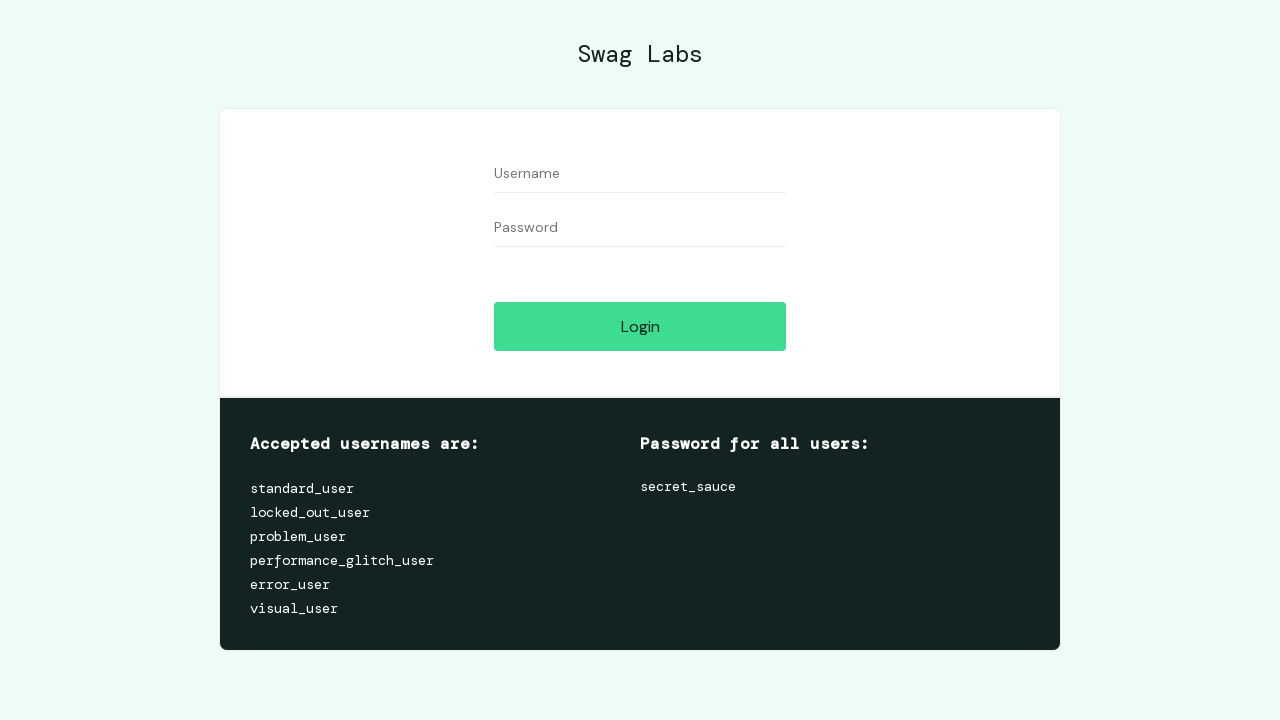